Tests dropdown functionality by navigating to the dropdown page and selecting different options from the dropdown menu.

Starting URL: https://the-internet.herokuapp.com/

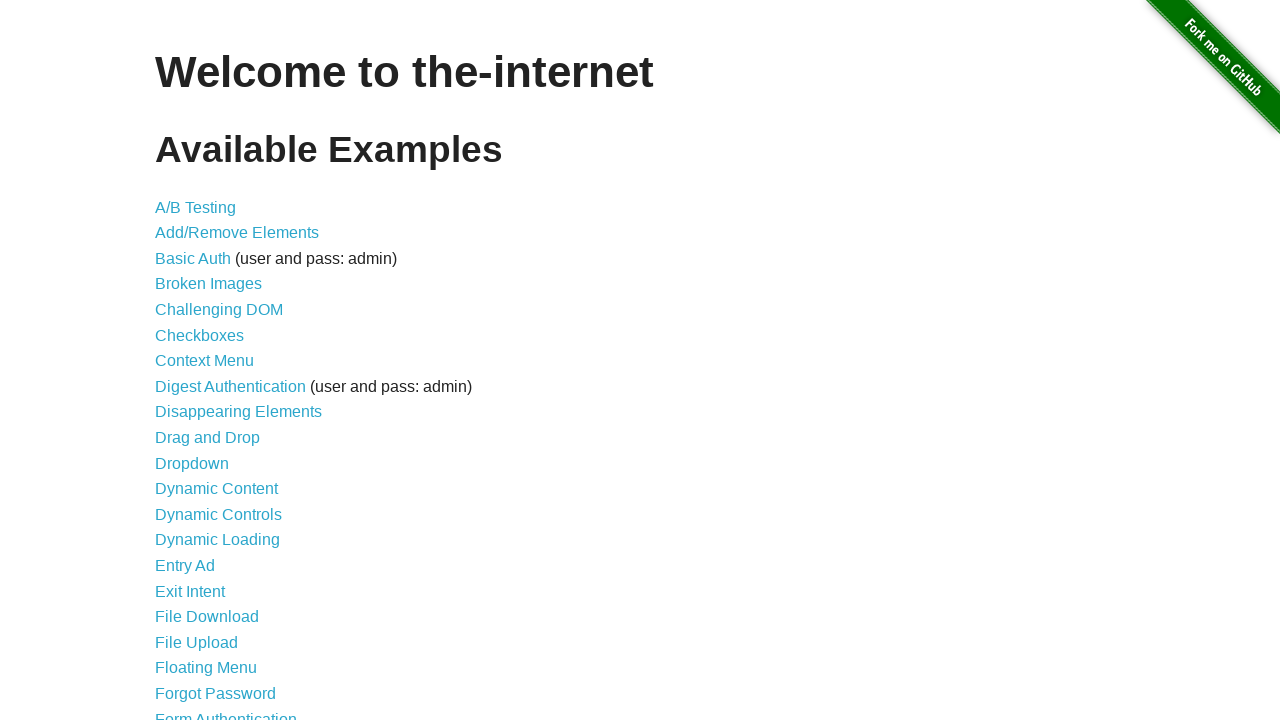

Clicked on Dropdown link at (192, 463) on xpath=//*[contains(text(),'Dropdown')]
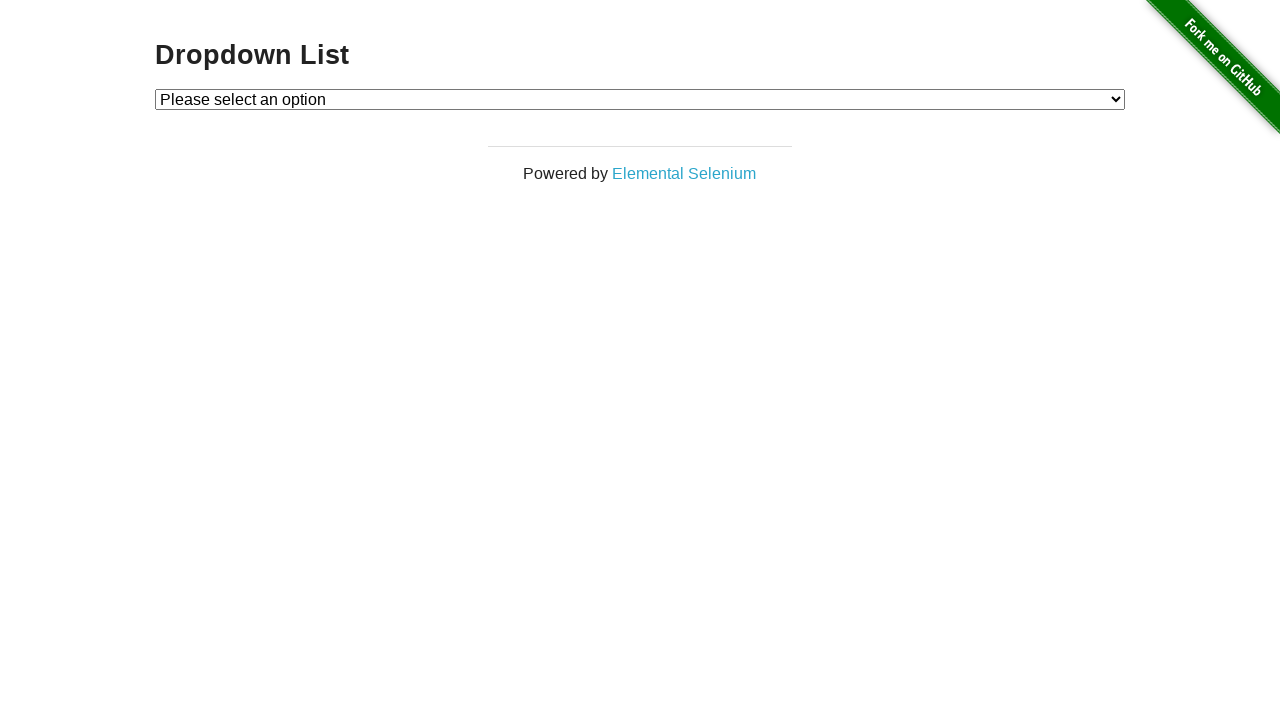

Navigated to dropdown page at https://the-internet.herokuapp.com/dropdown
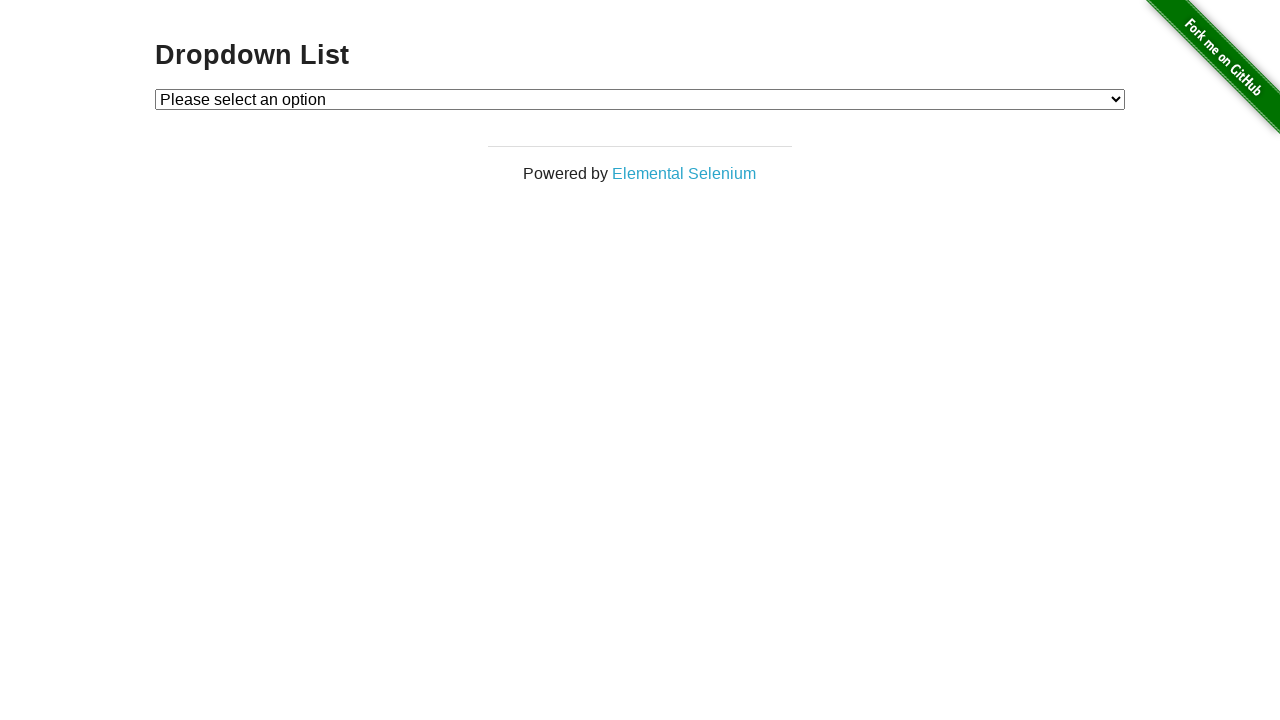

Page title (h3) became visible
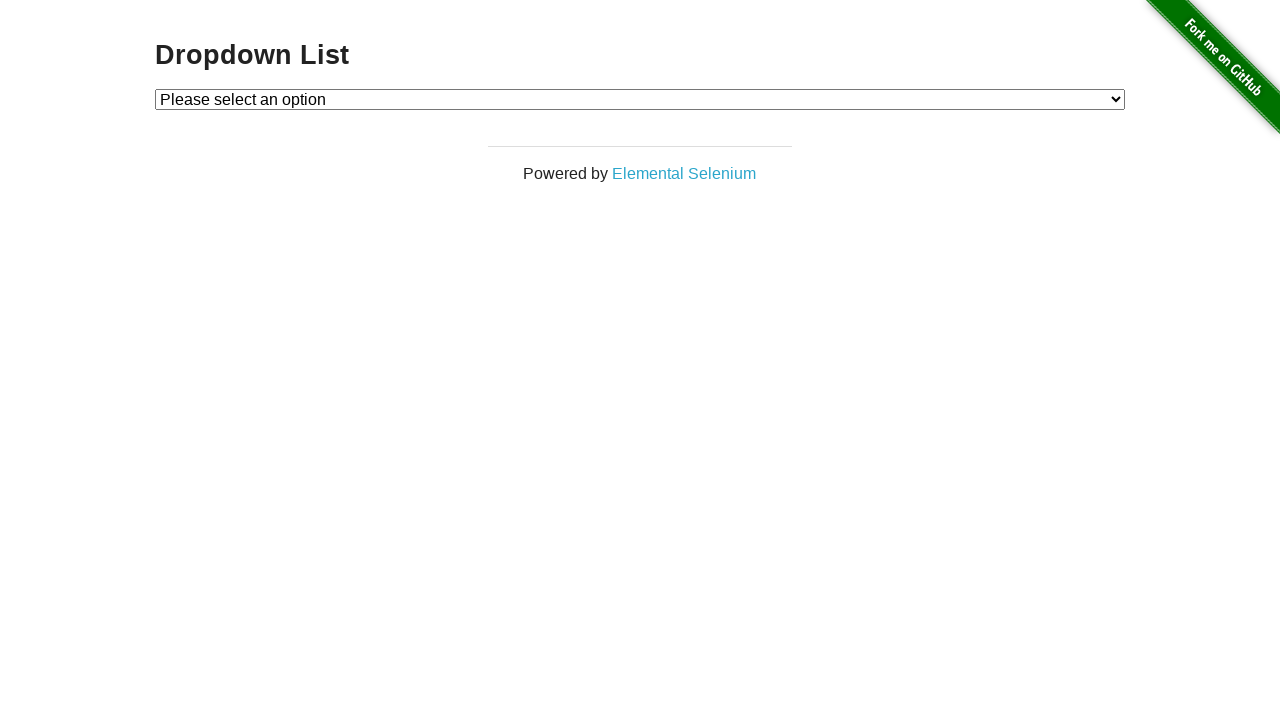

Selected Option 1 from dropdown by visible text on #dropdown
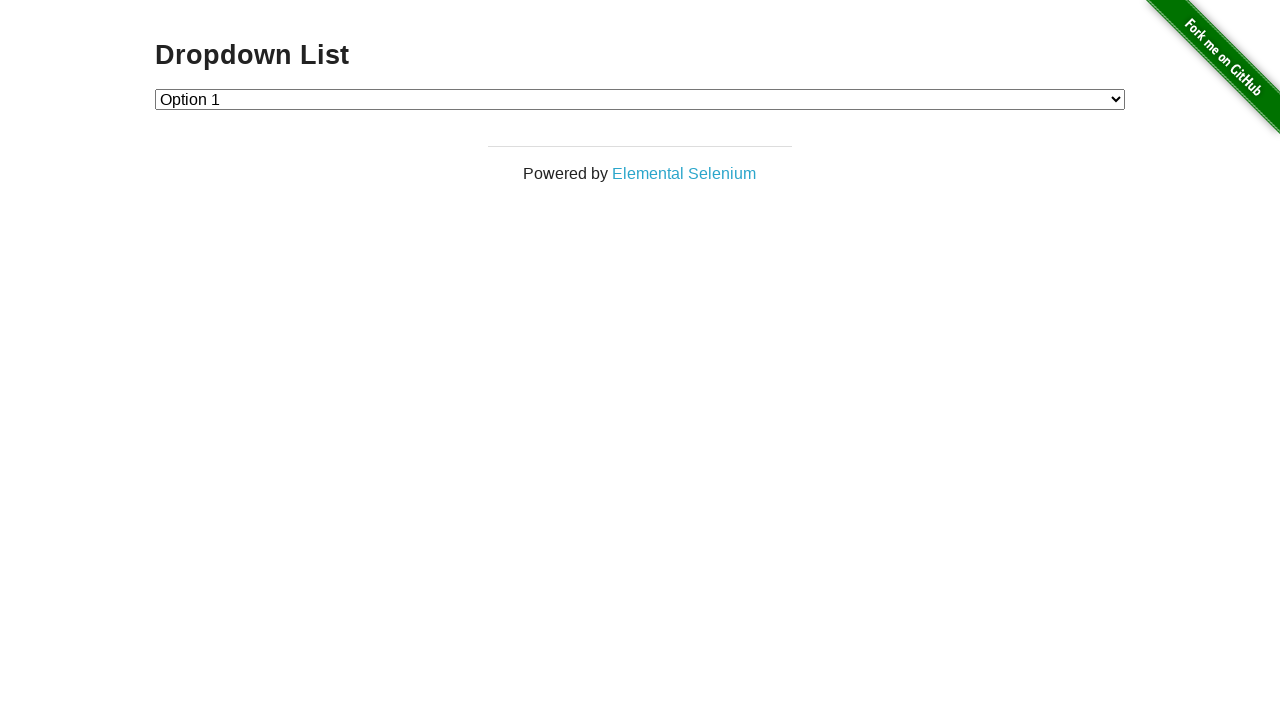

Selected Option 2 from dropdown by index on #dropdown
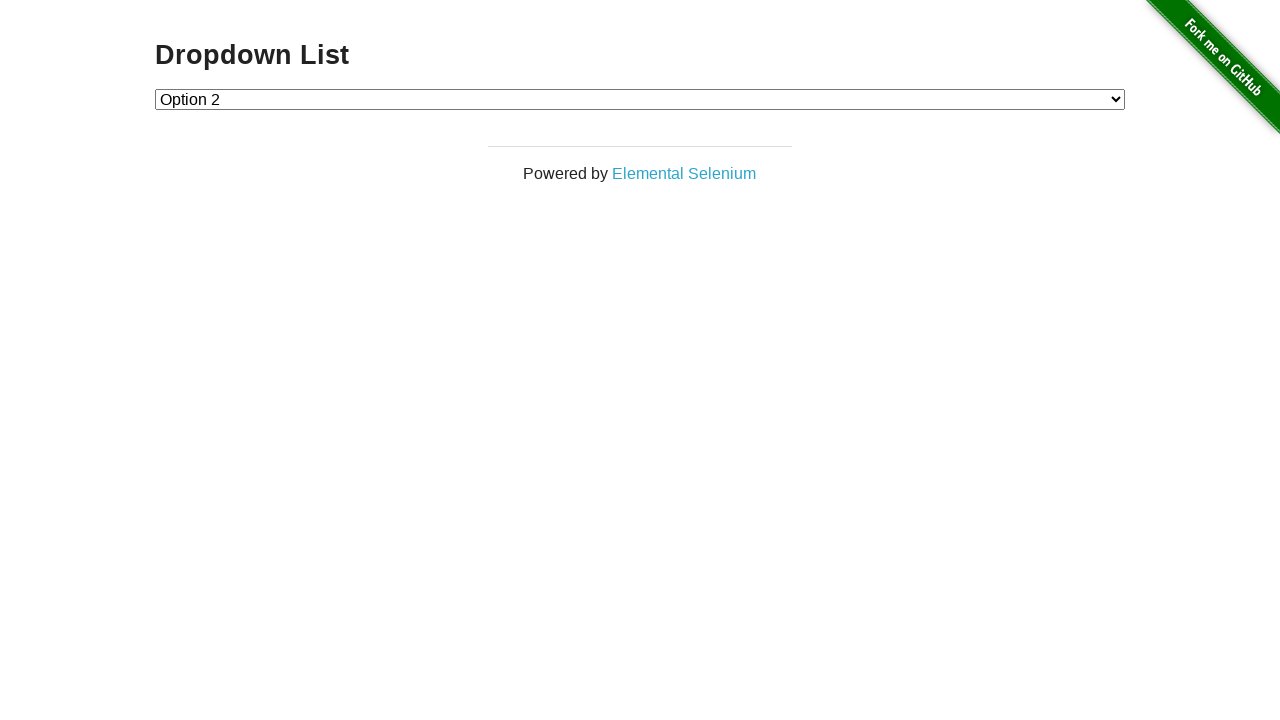

Selected Option 1 from dropdown by index on #dropdown
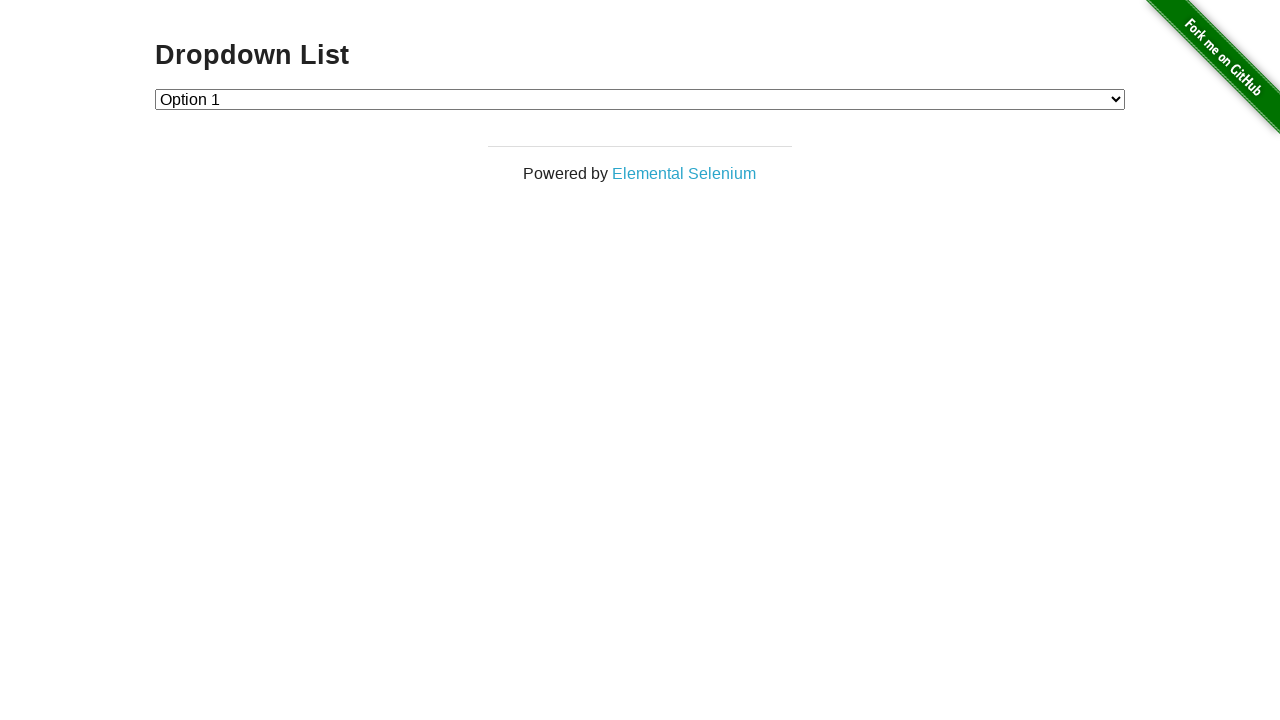

Selected Option 2 from dropdown by index on #dropdown
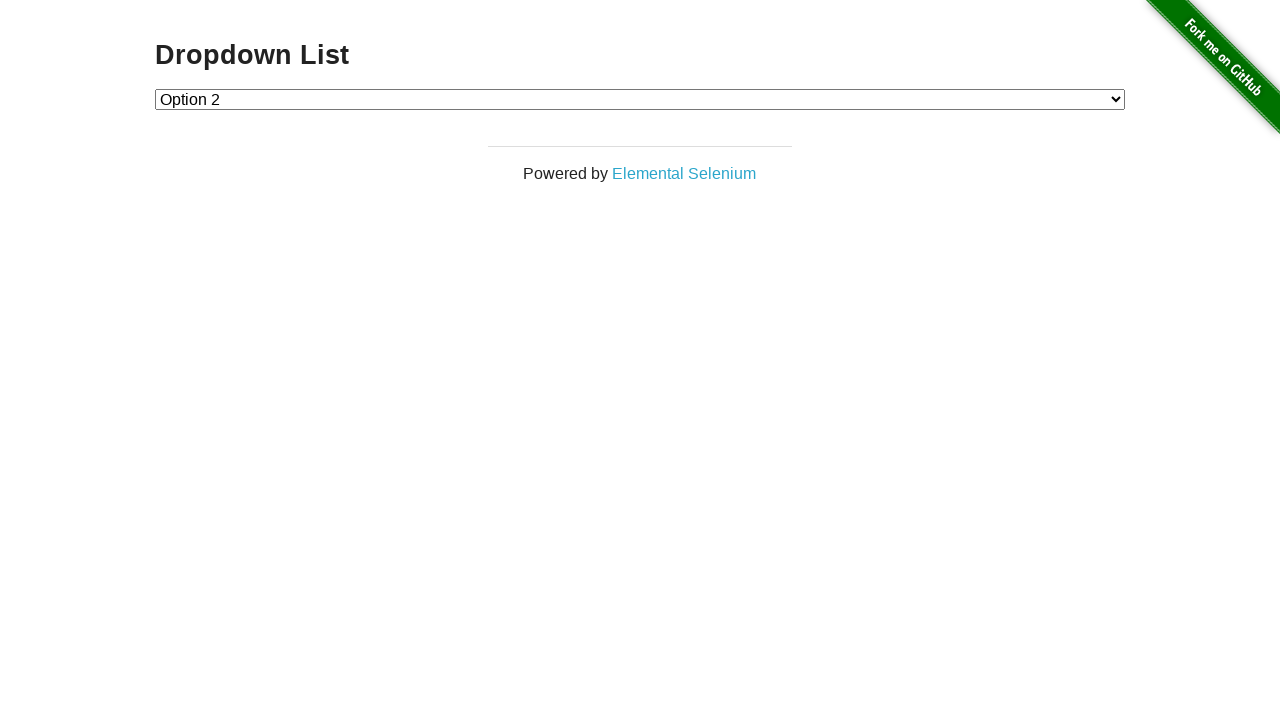

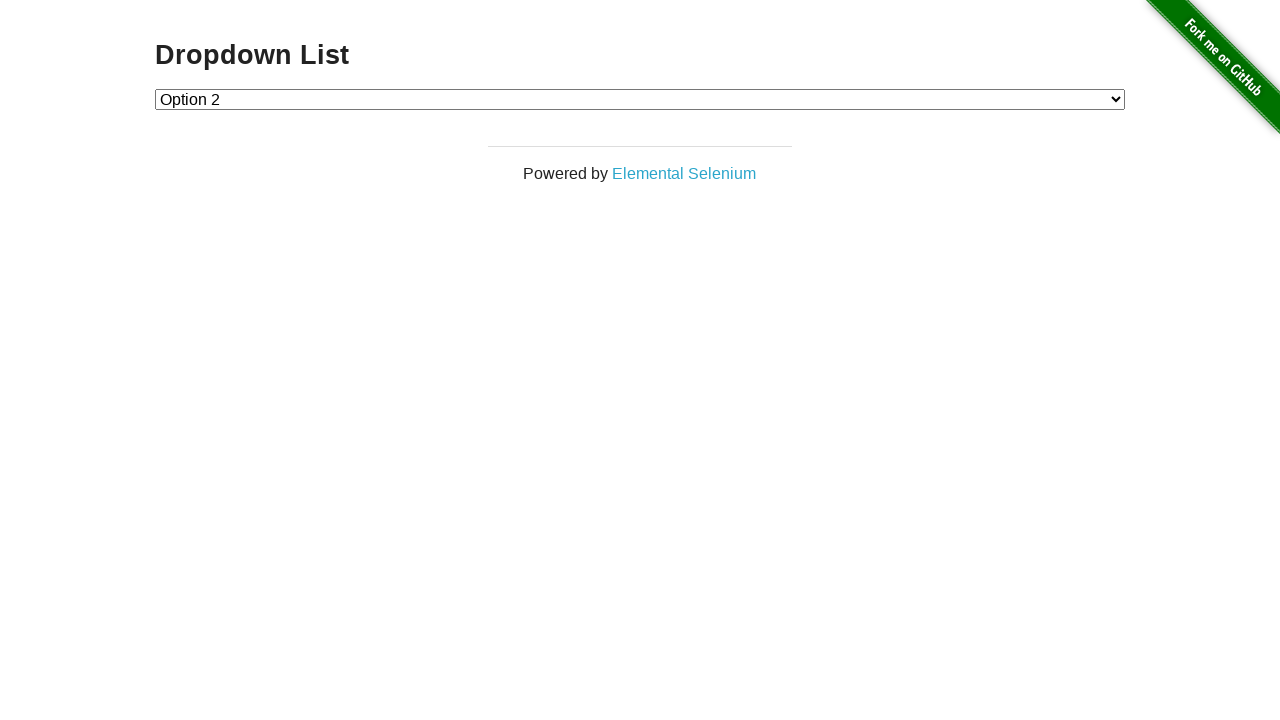